Tests a registration form by filling out all fields including personal information, contact details, gender selection, hobbies checkboxes, language dropdown, skills selection, country selection, date of birth, and password fields.

Starting URL: https://demo.automationtesting.in/Register.html

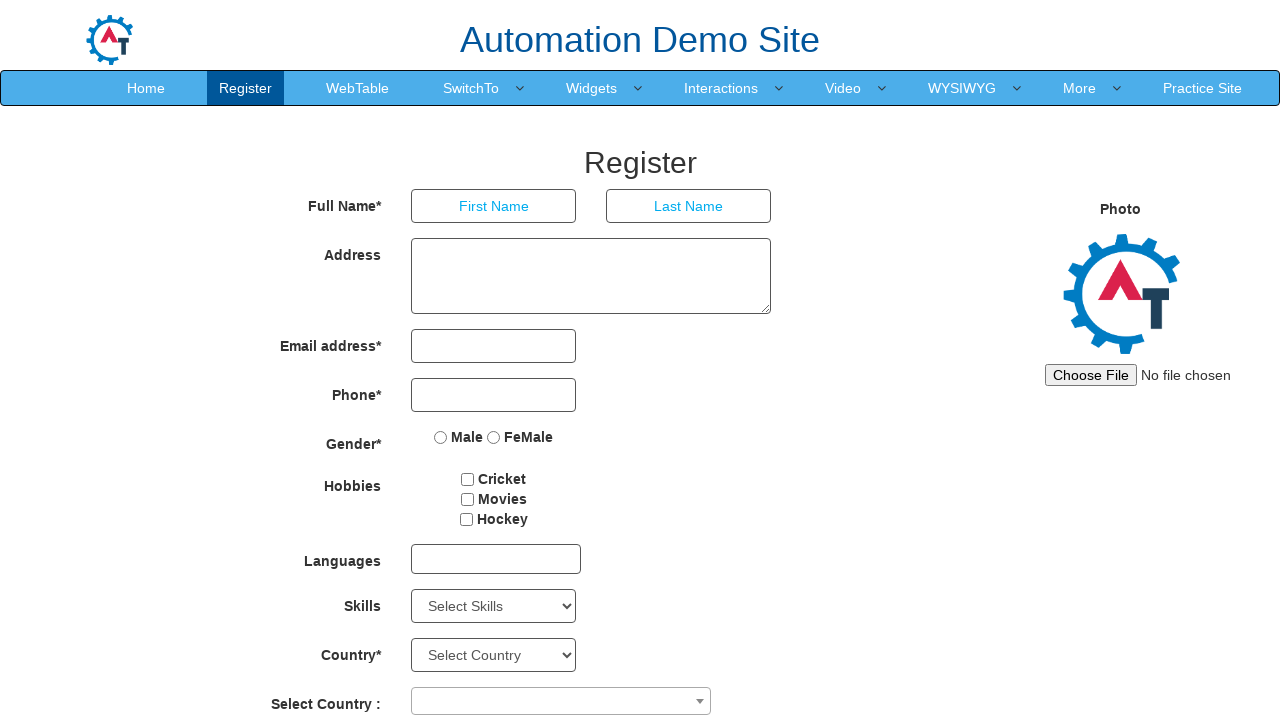

Filled first name field with 'Marcus' on internal:attr=[placeholder="First Name"i]
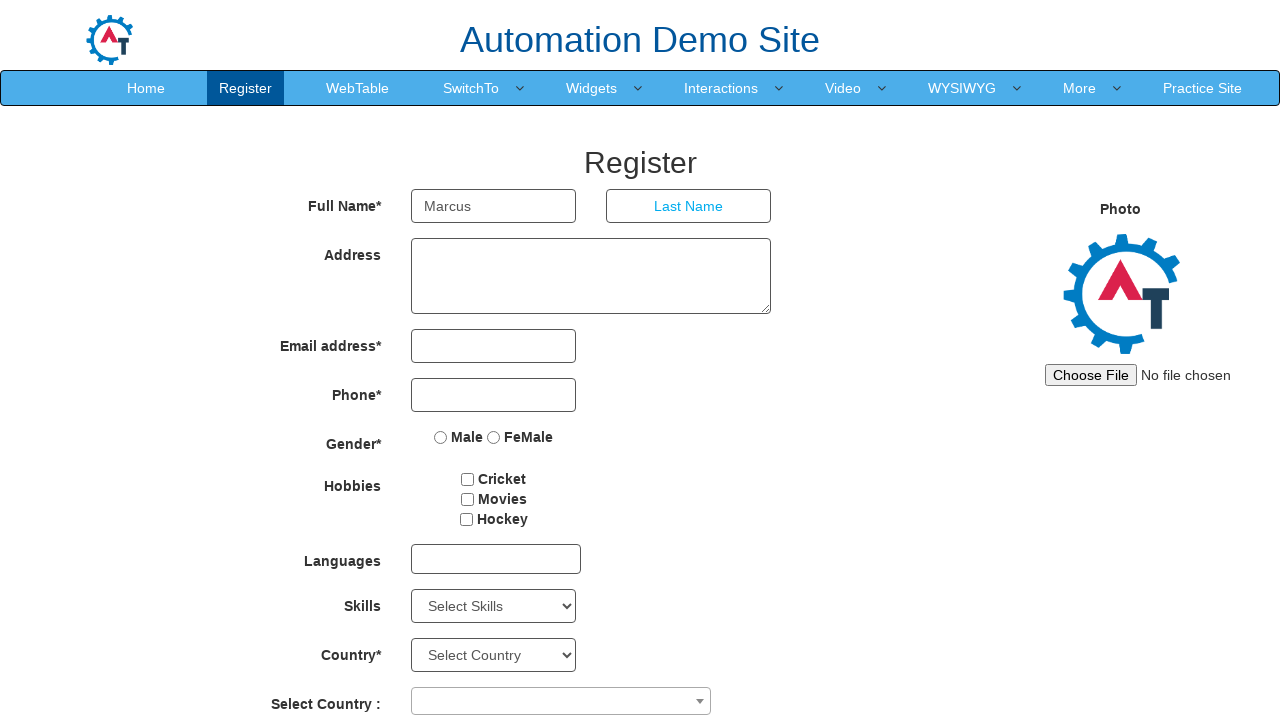

Filled last name field with 'Thompson' on internal:attr=[placeholder="Last Name"i]
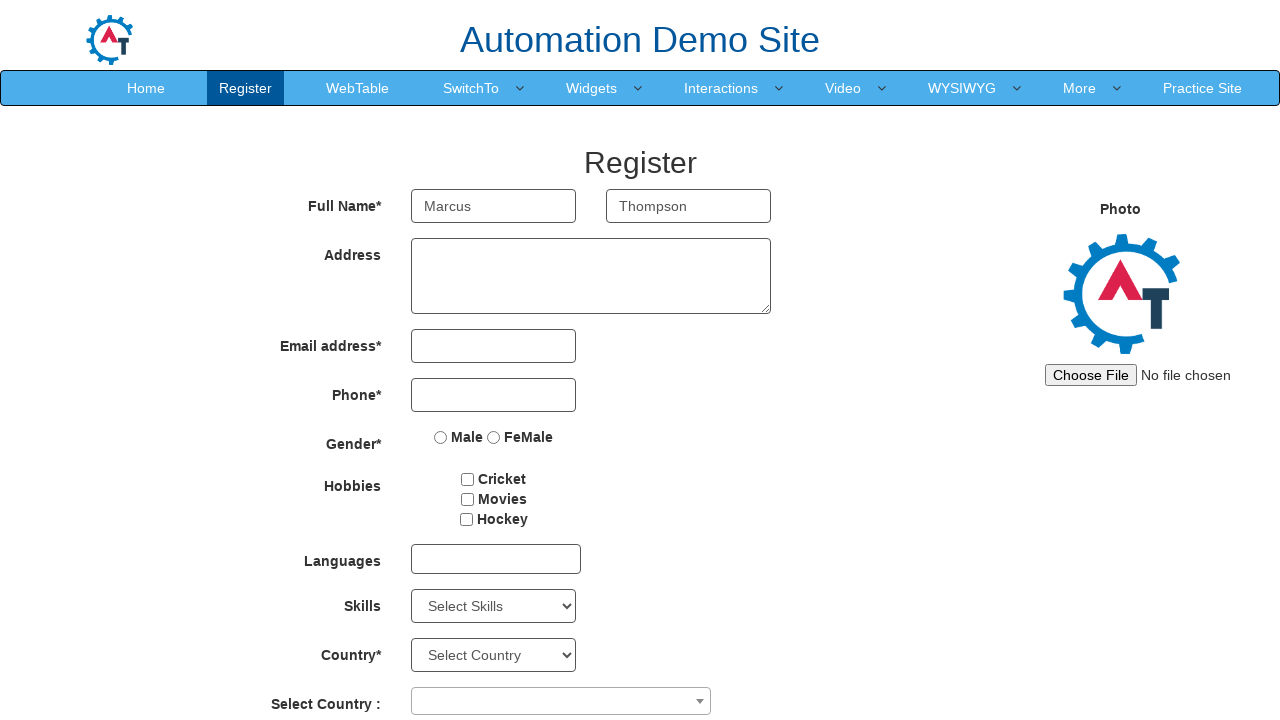

Filled address field with '742 Evergreen Terrace, Springfield' on [ng-model="Adress"]
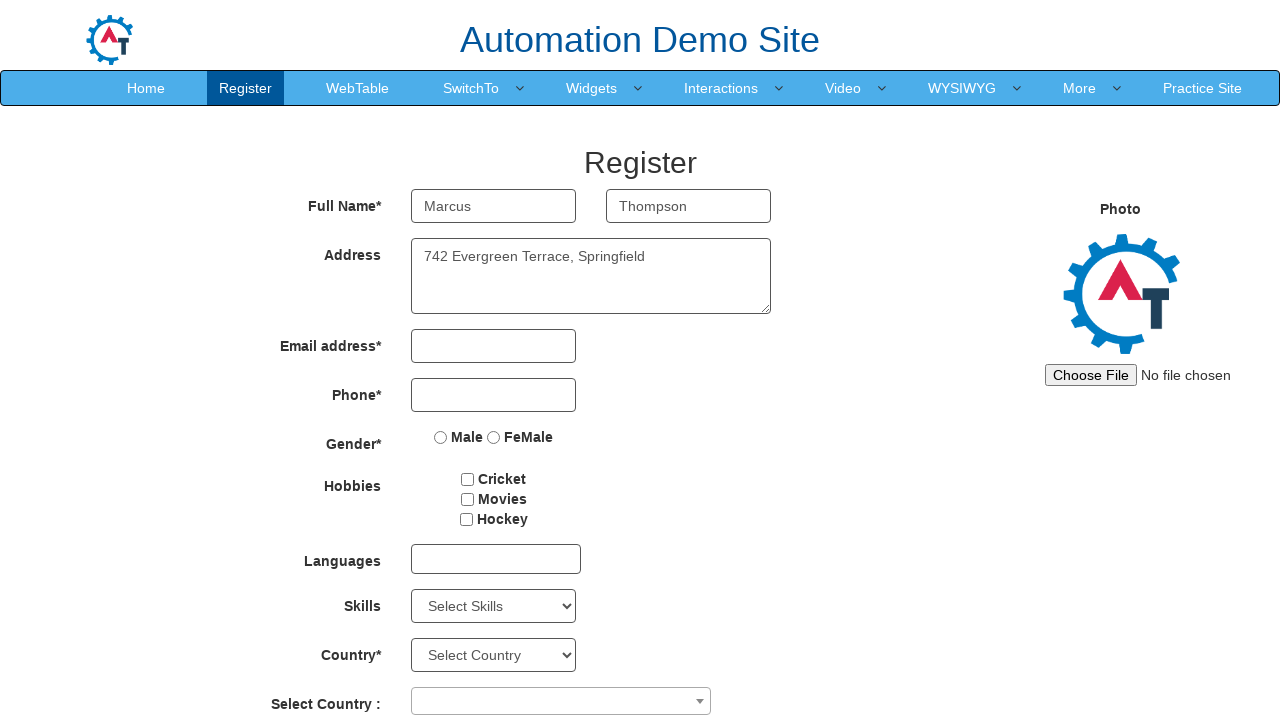

Filled email address field with 'marcus.thompson@testmail.com' on [ng-model="EmailAdress"]
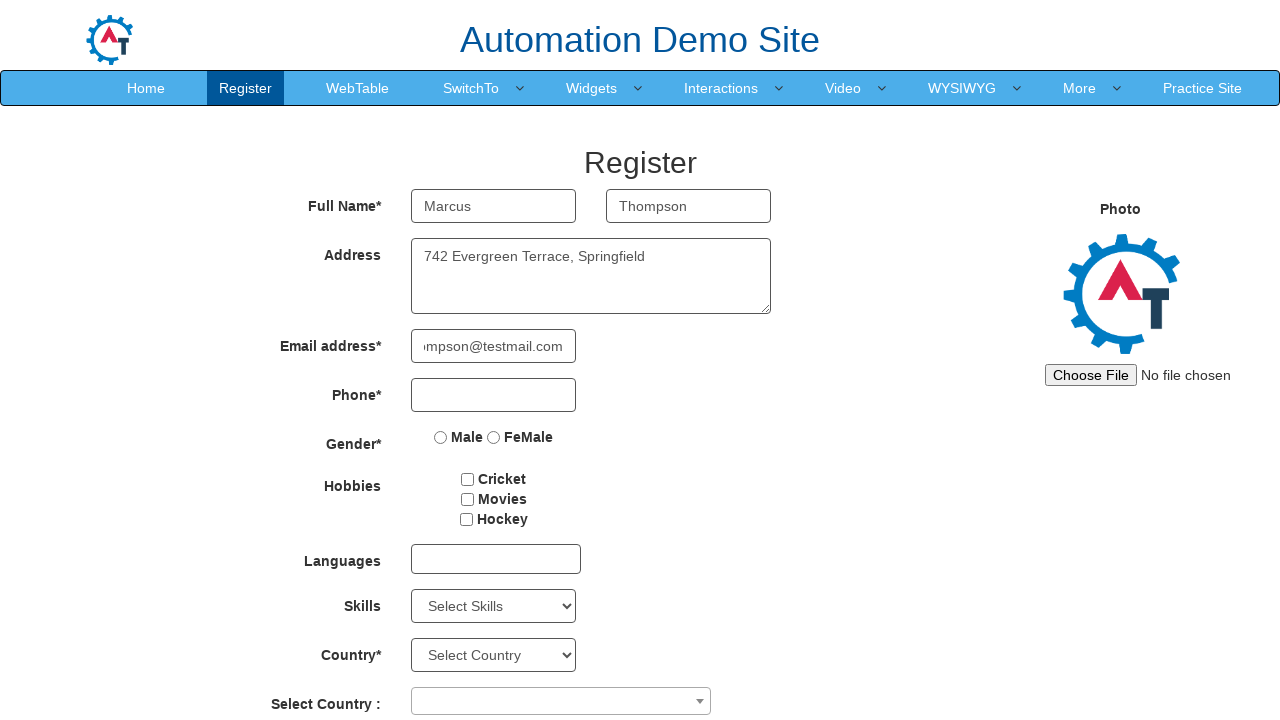

Filled phone number field with '5551234567' on [ng-model="Phone"]
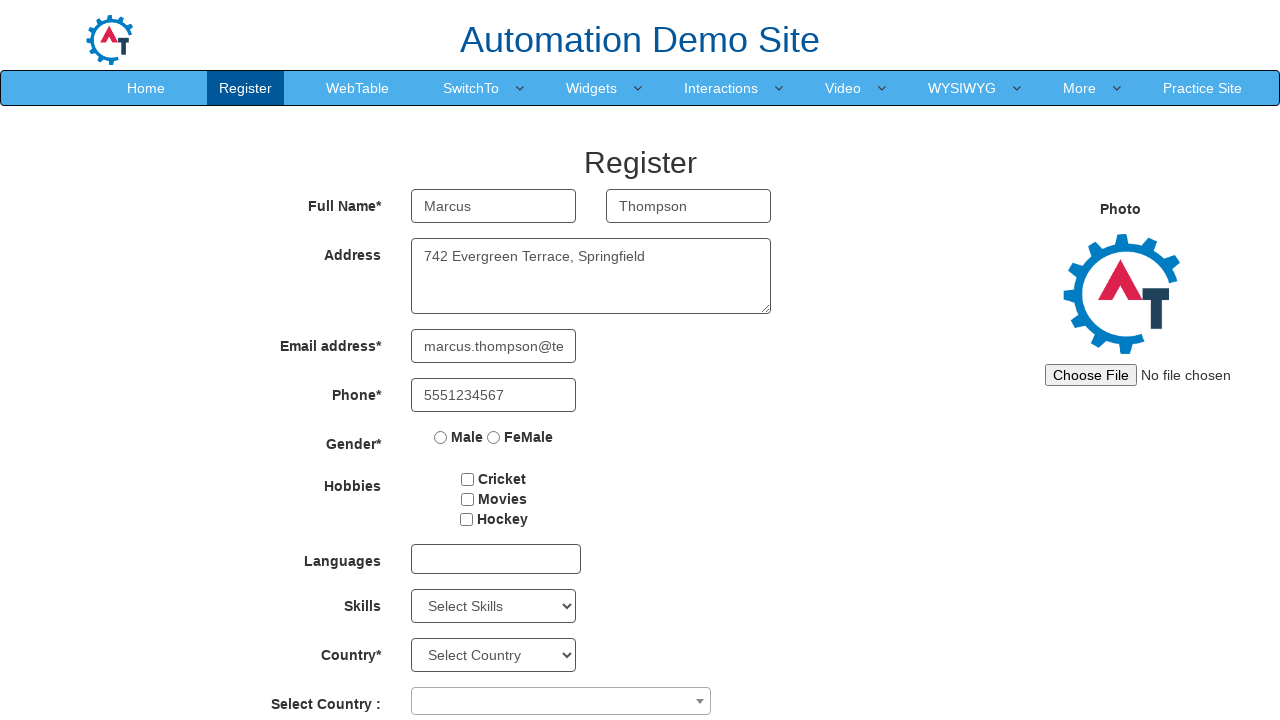

Selected 'Male' gender option at (441, 437) on [value="Male"]
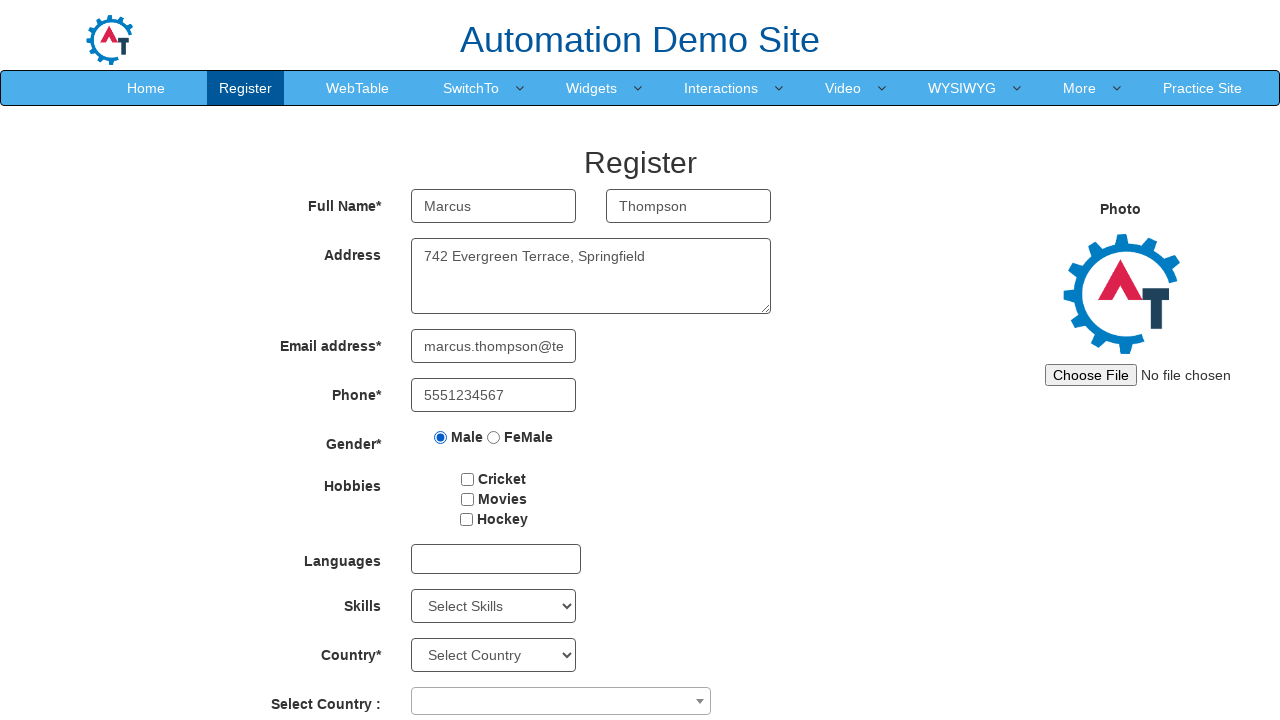

Checked first hobby checkbox at (468, 479) on #checkbox1
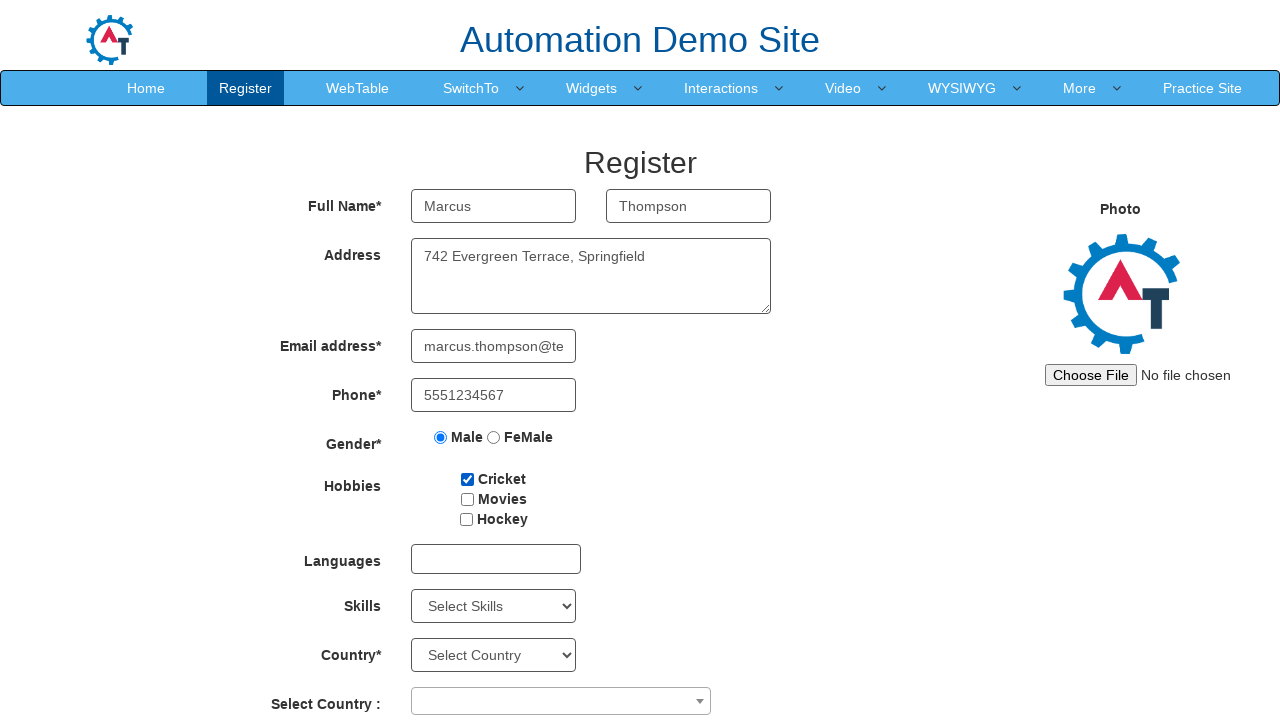

Checked second hobby checkbox at (467, 499) on #checkbox2
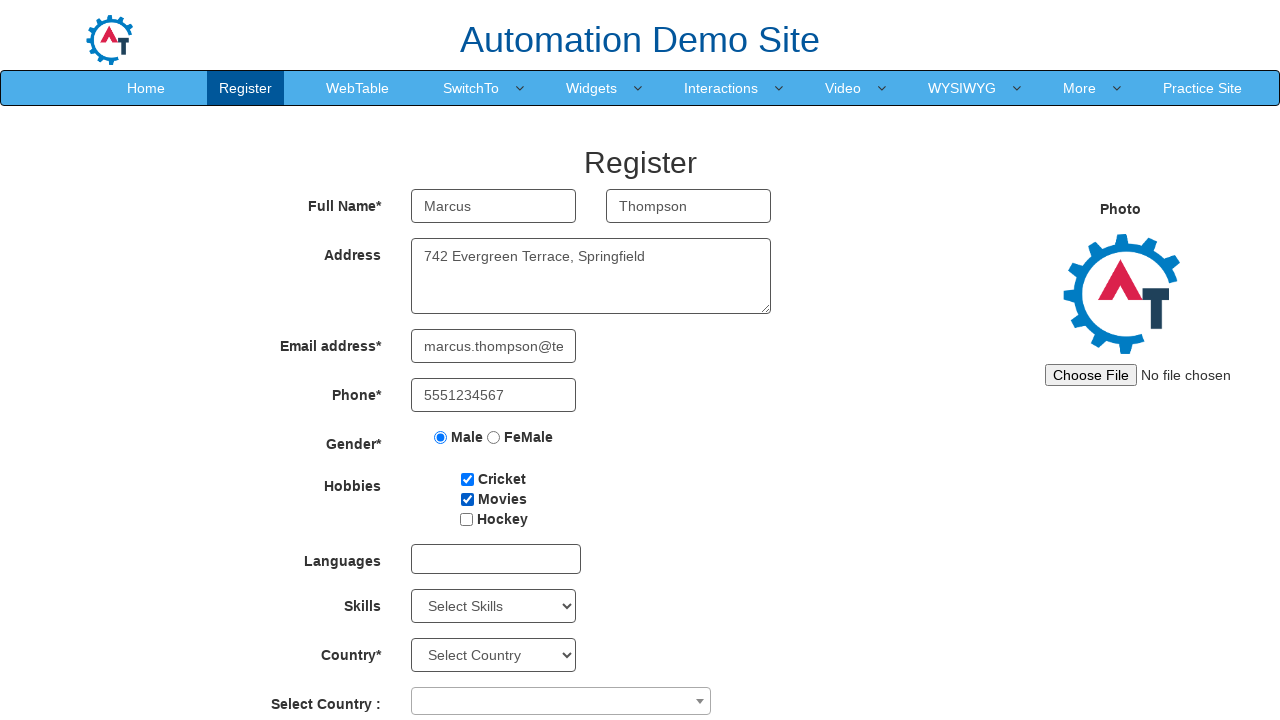

Opened languages dropdown at (496, 559) on #msdd
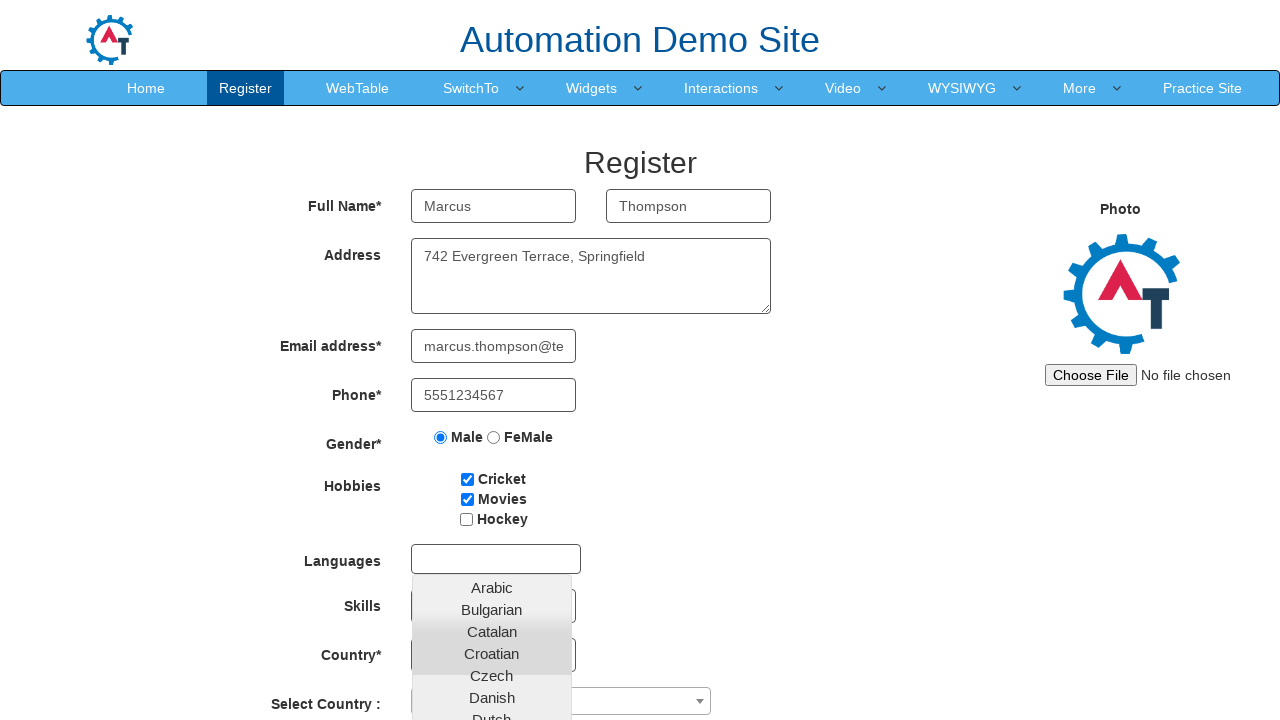

Selected 'Arabic' from languages dropdown at (492, 587) on internal:text="Arabic"i
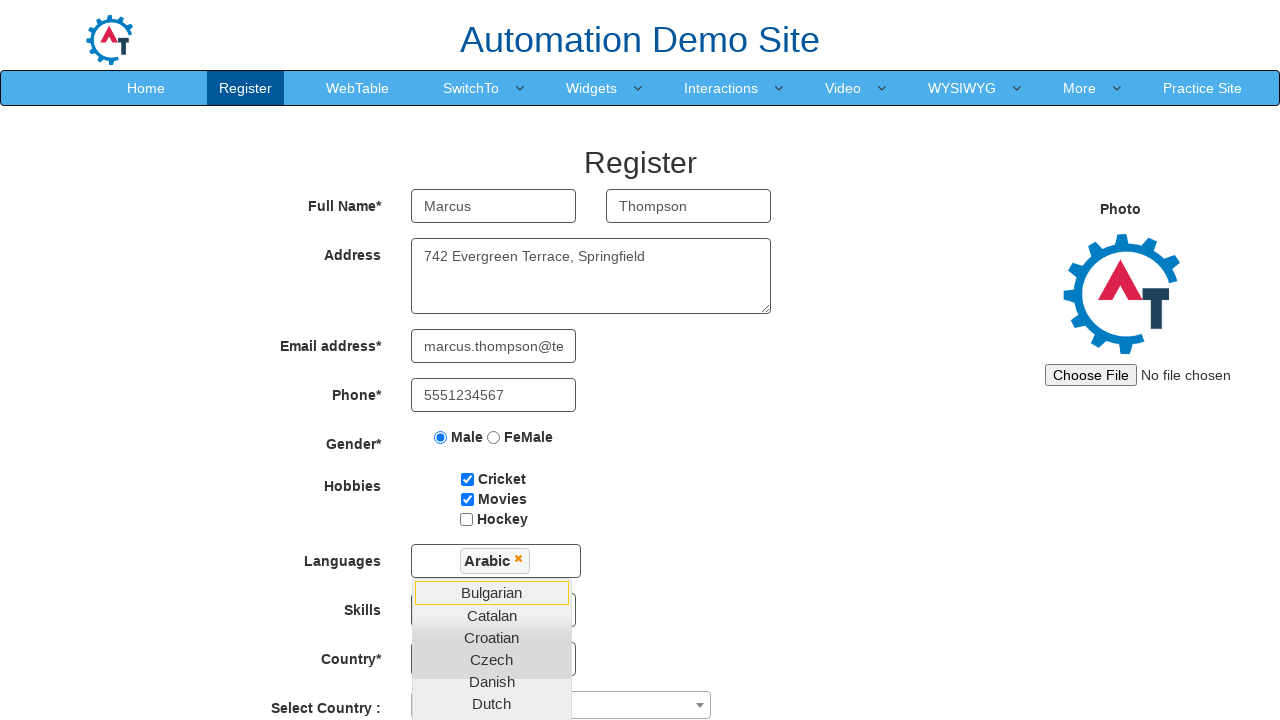

Closed languages dropdown by clicking body at (640, 360) on body
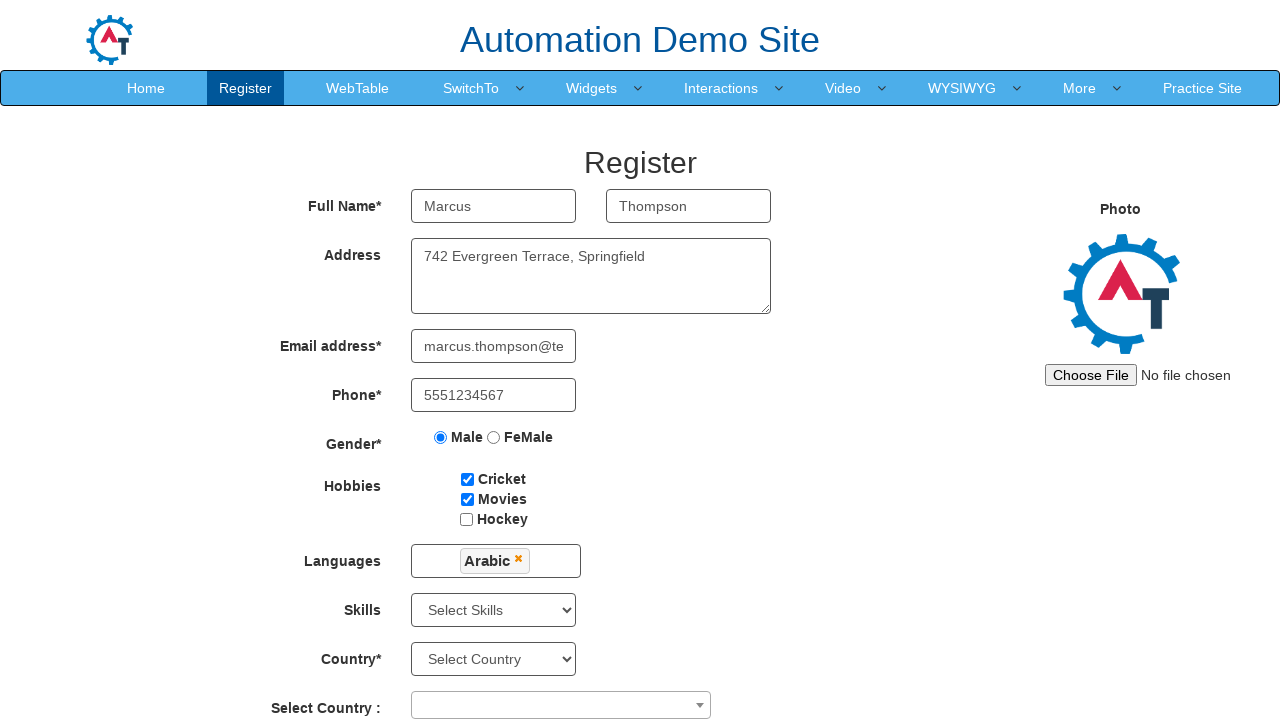

Selected 'Python' from skills dropdown on #Skills
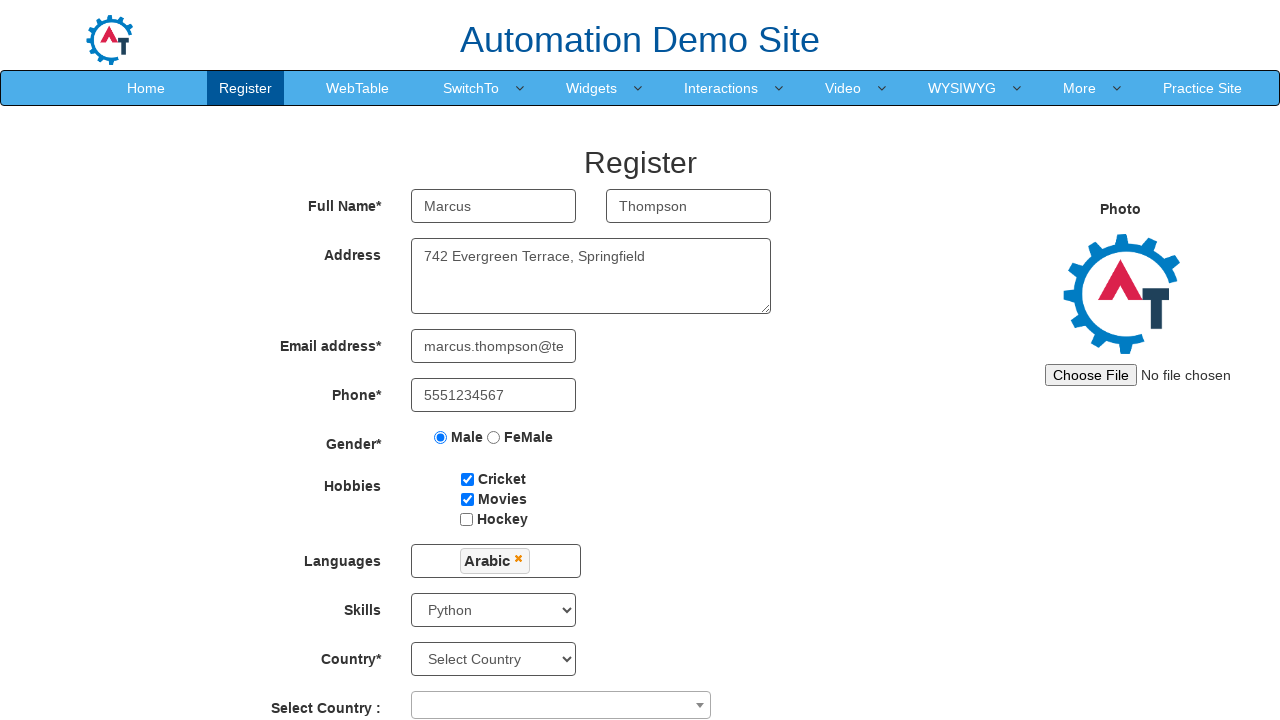

Opened country selector dropdown at (561, 705) on .select2-selection
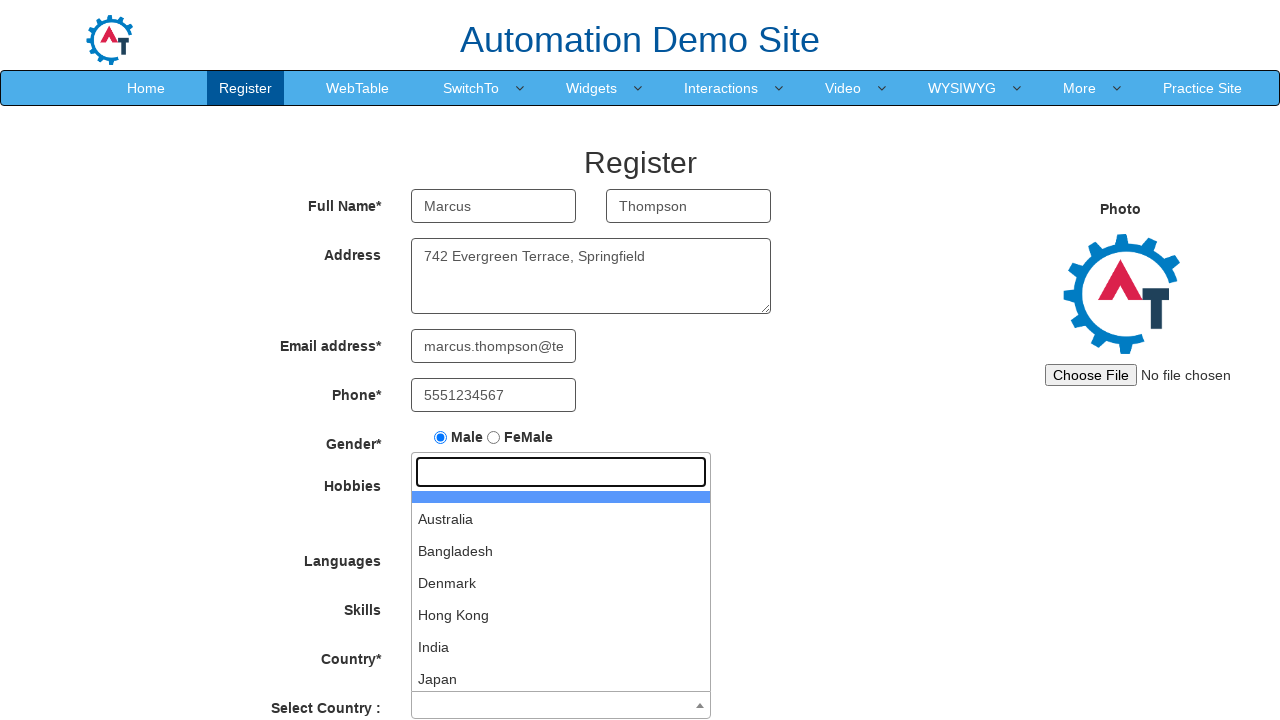

Selected 'United States of America' from country dropdown at (561, 675) on .select2-results__option >> internal:has-text="United States of America"i
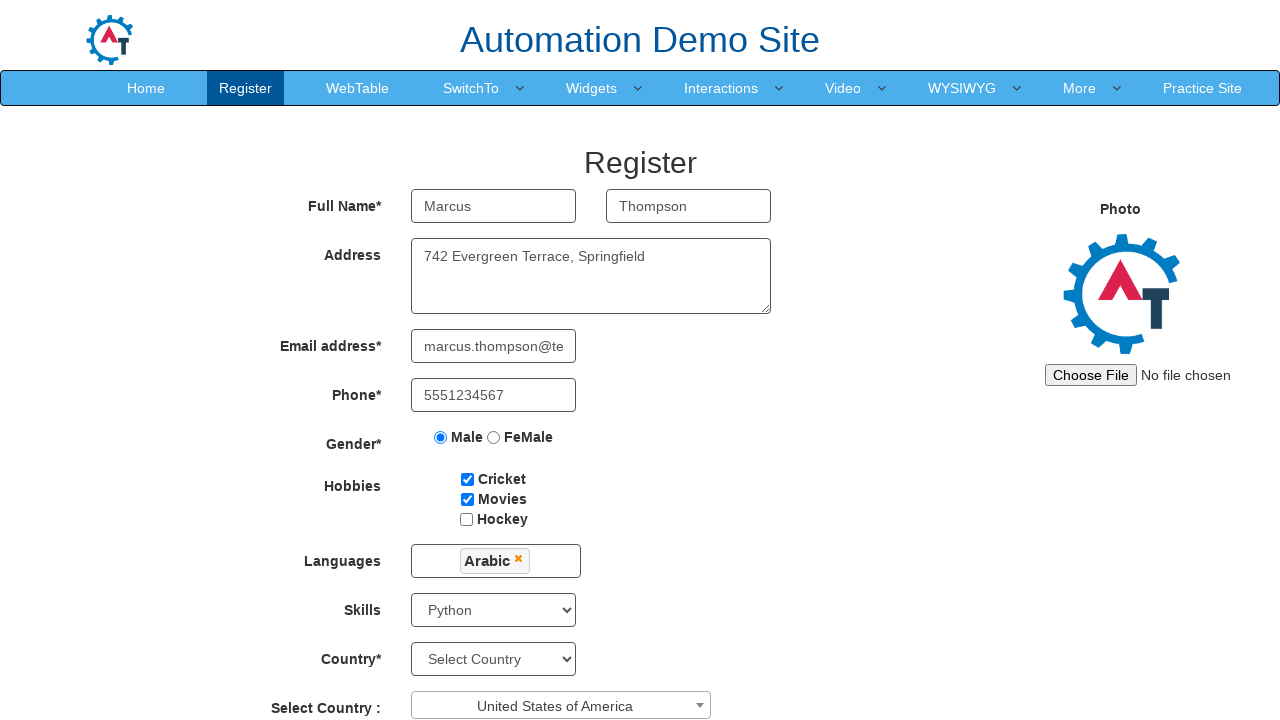

Selected year '2007' for date of birth on #yearbox
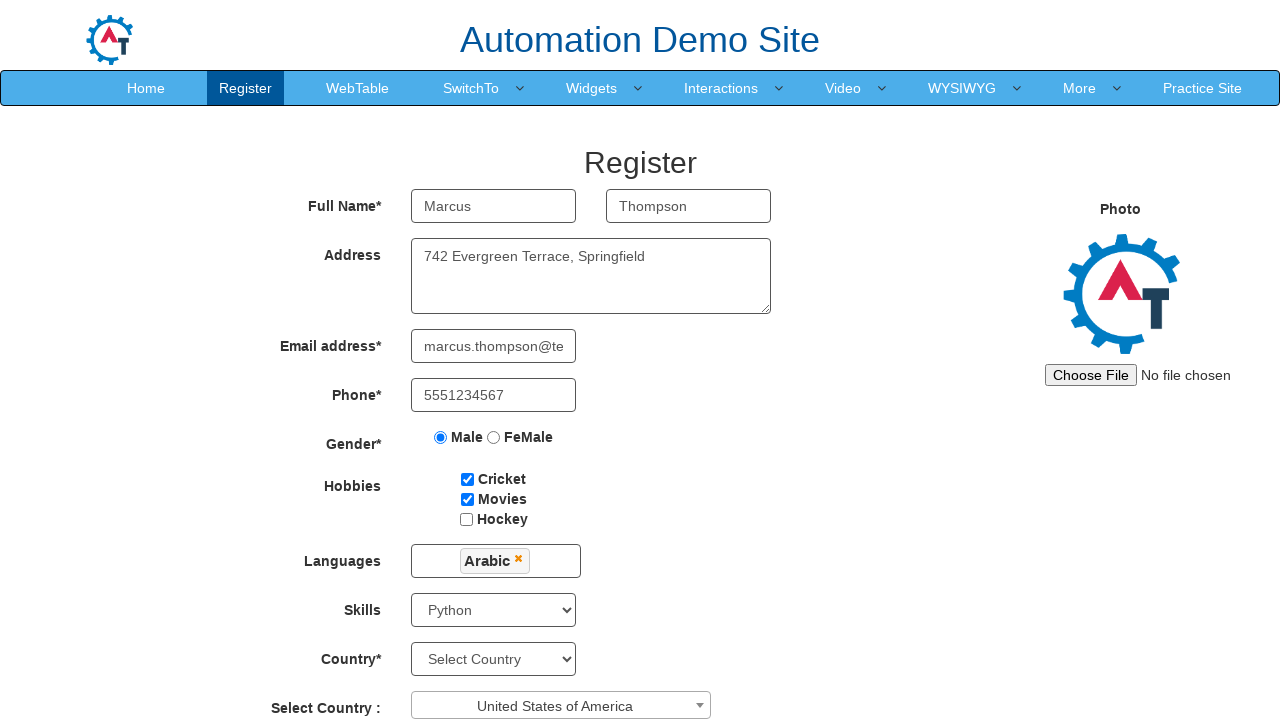

Selected month 'July' for date of birth on [placeholder="Month"]
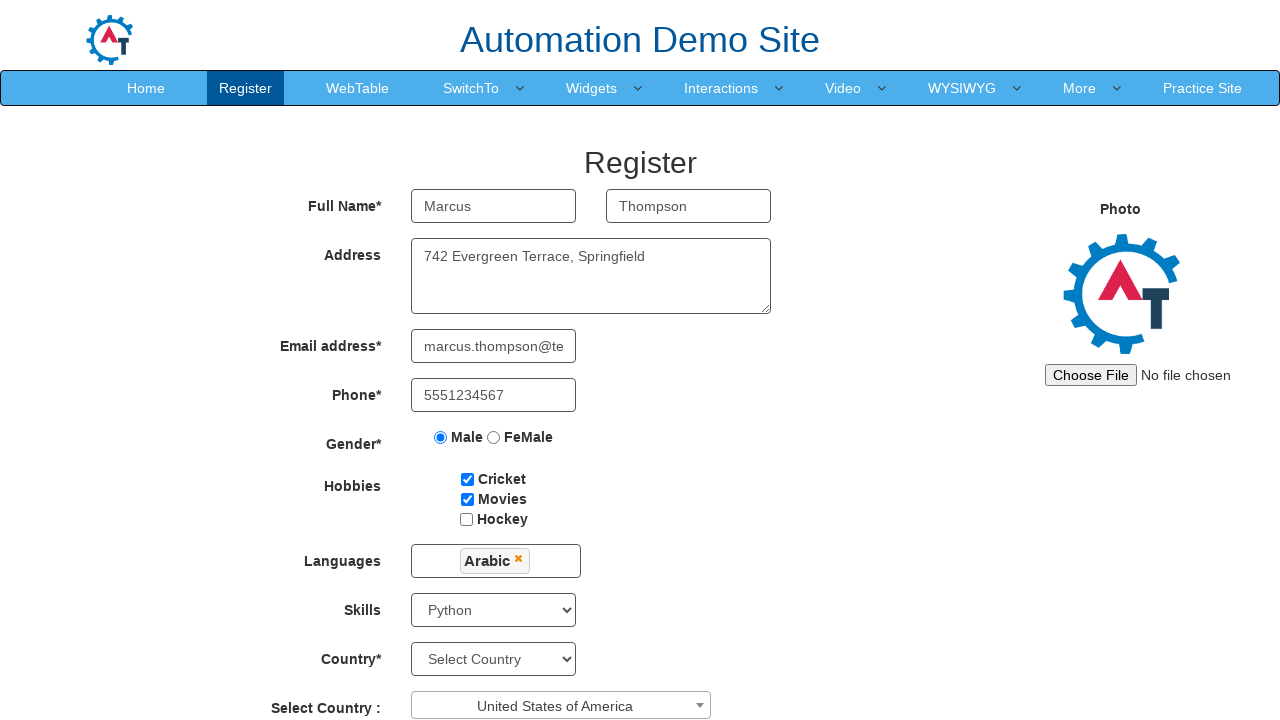

Selected day '17' for date of birth on #daybox
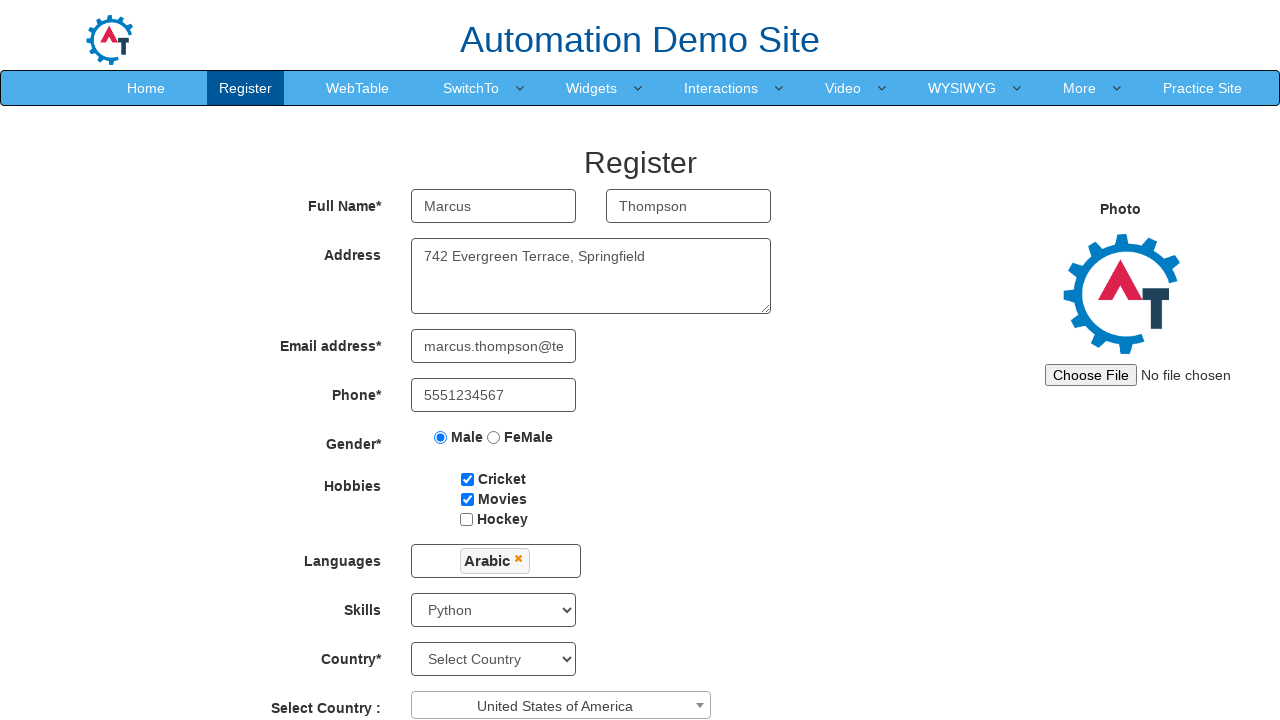

Filled first password field with 'SecurePass@456' on #firstpassword
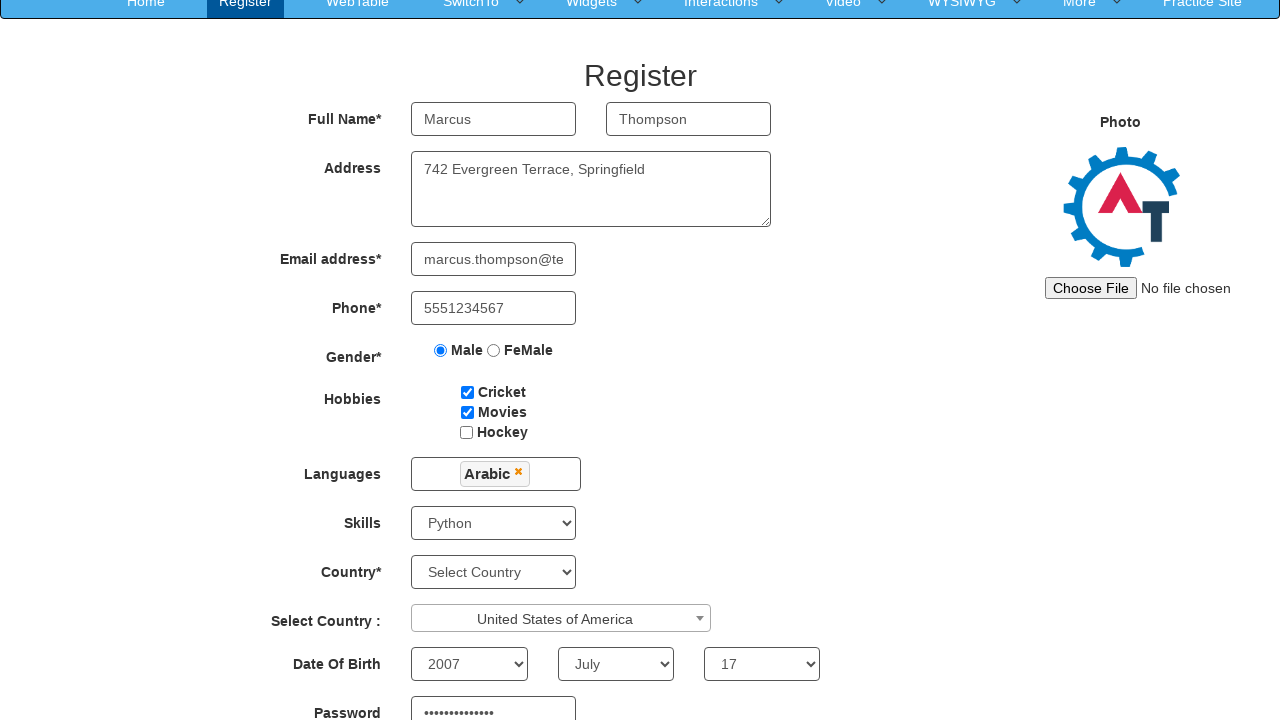

Filled second password field with 'SecurePass@456' on #secondpassword
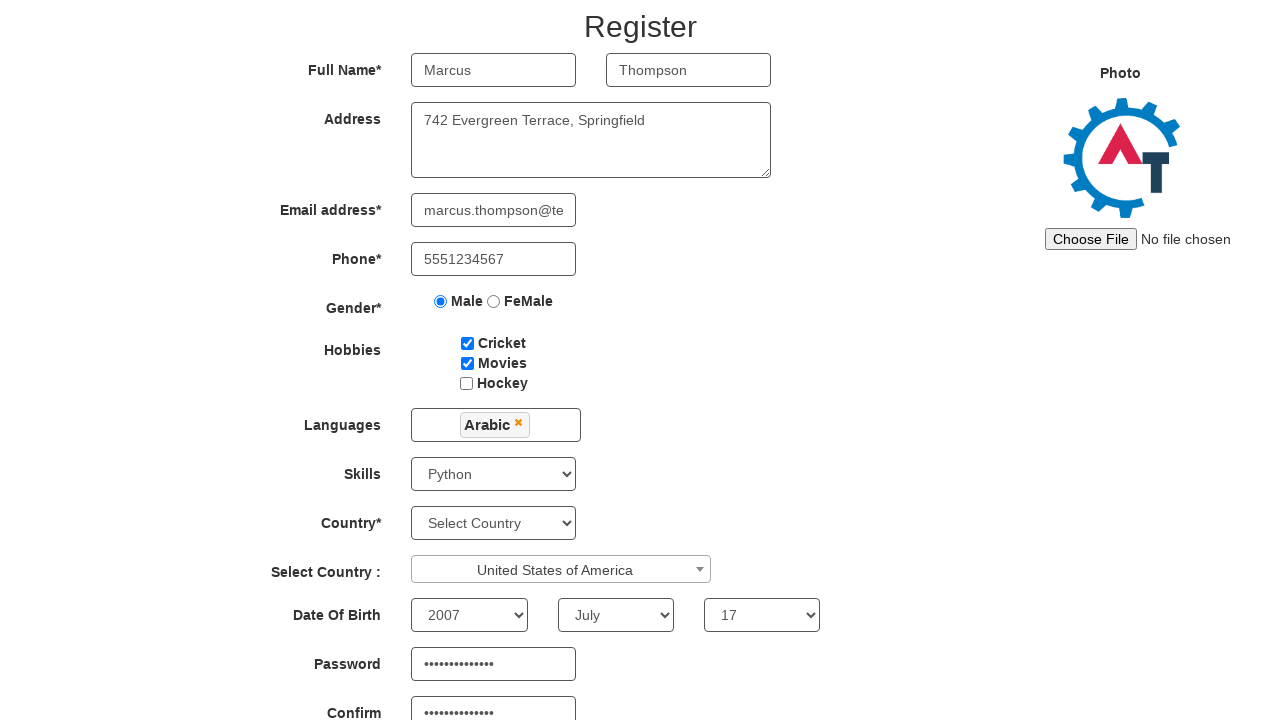

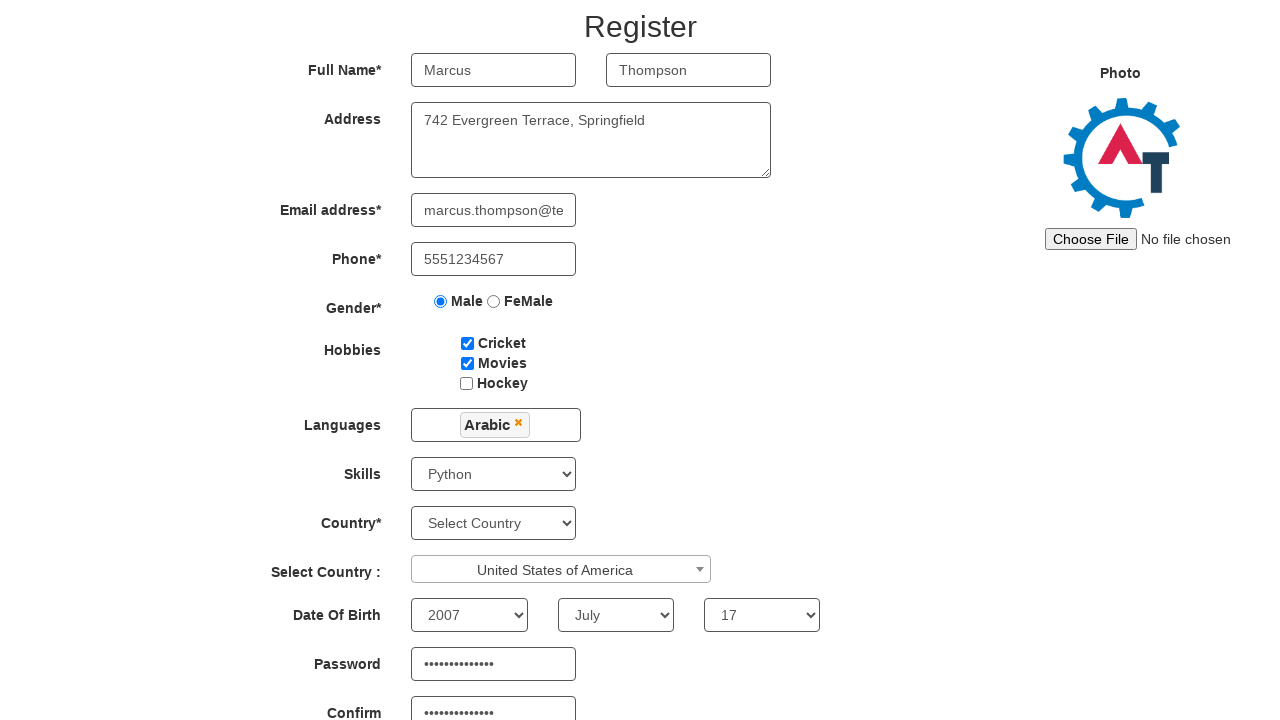